Tests marking individual items as complete by checking their checkboxes

Starting URL: https://demo.playwright.dev/todomvc

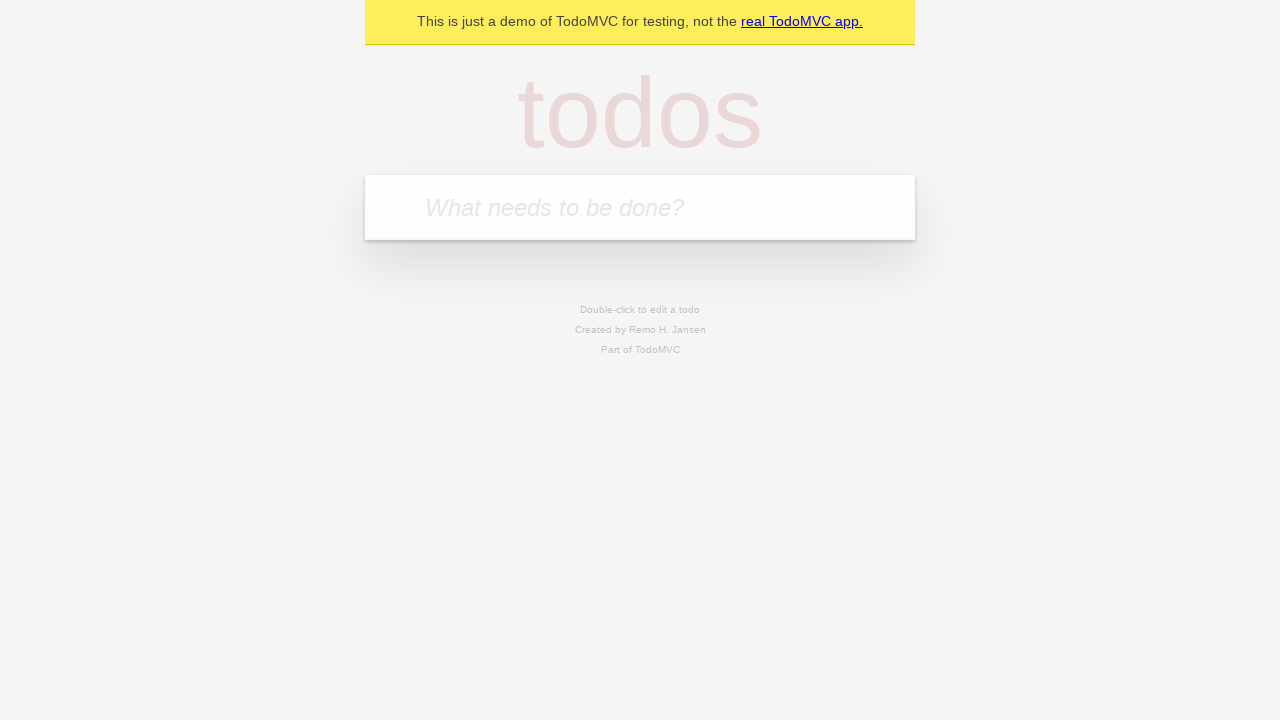

Filled todo input with 'buy some cheese' on internal:attr=[placeholder="What needs to be done?"i]
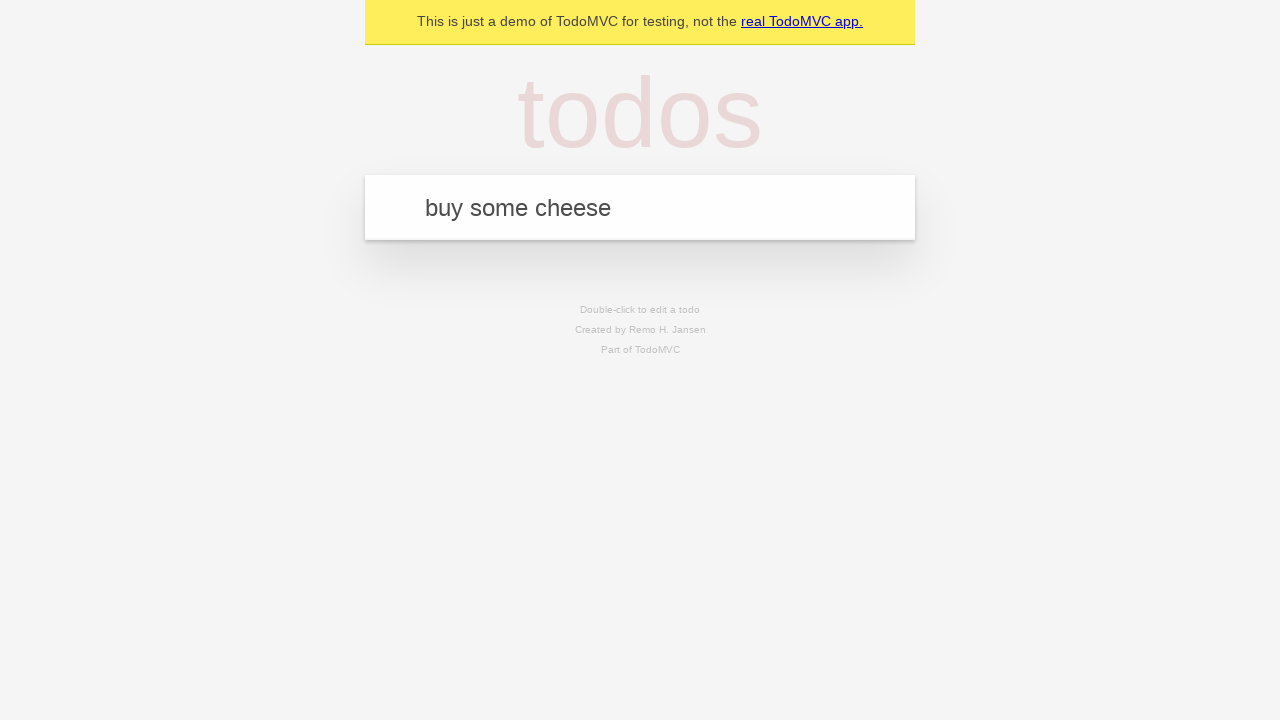

Pressed Enter to add 'buy some cheese' to the todo list on internal:attr=[placeholder="What needs to be done?"i]
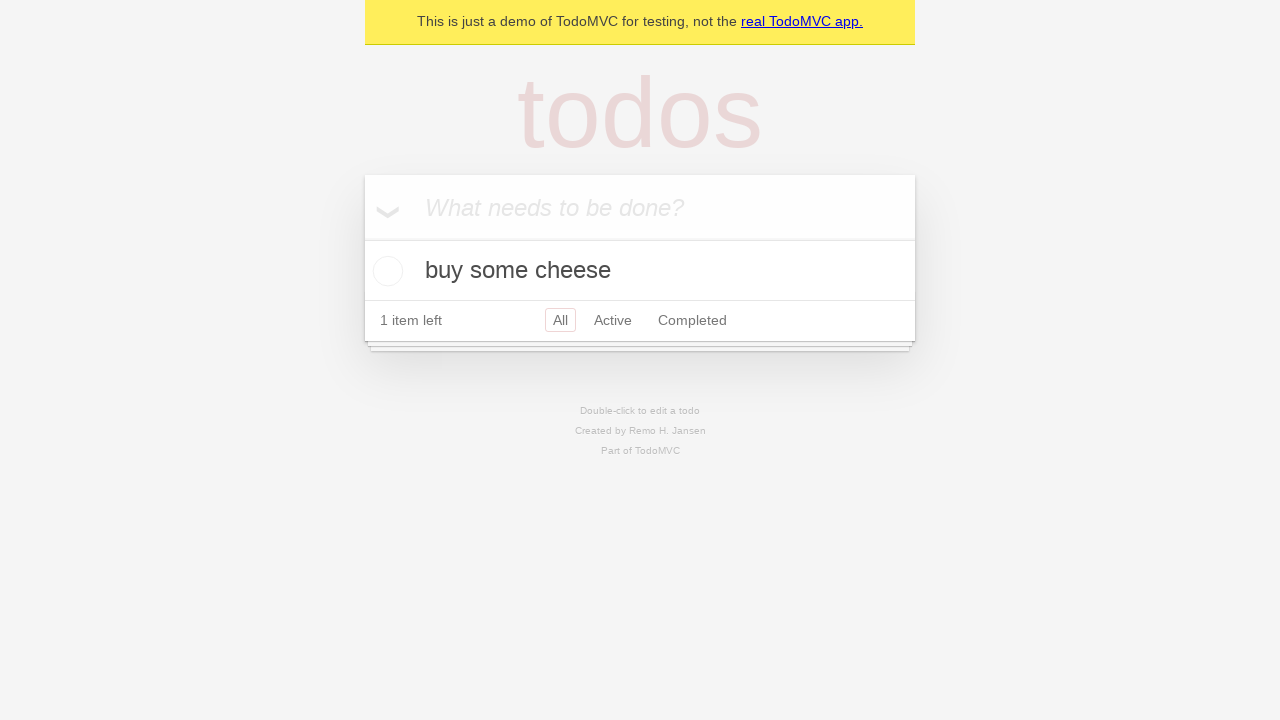

Filled todo input with 'feed the cat' on internal:attr=[placeholder="What needs to be done?"i]
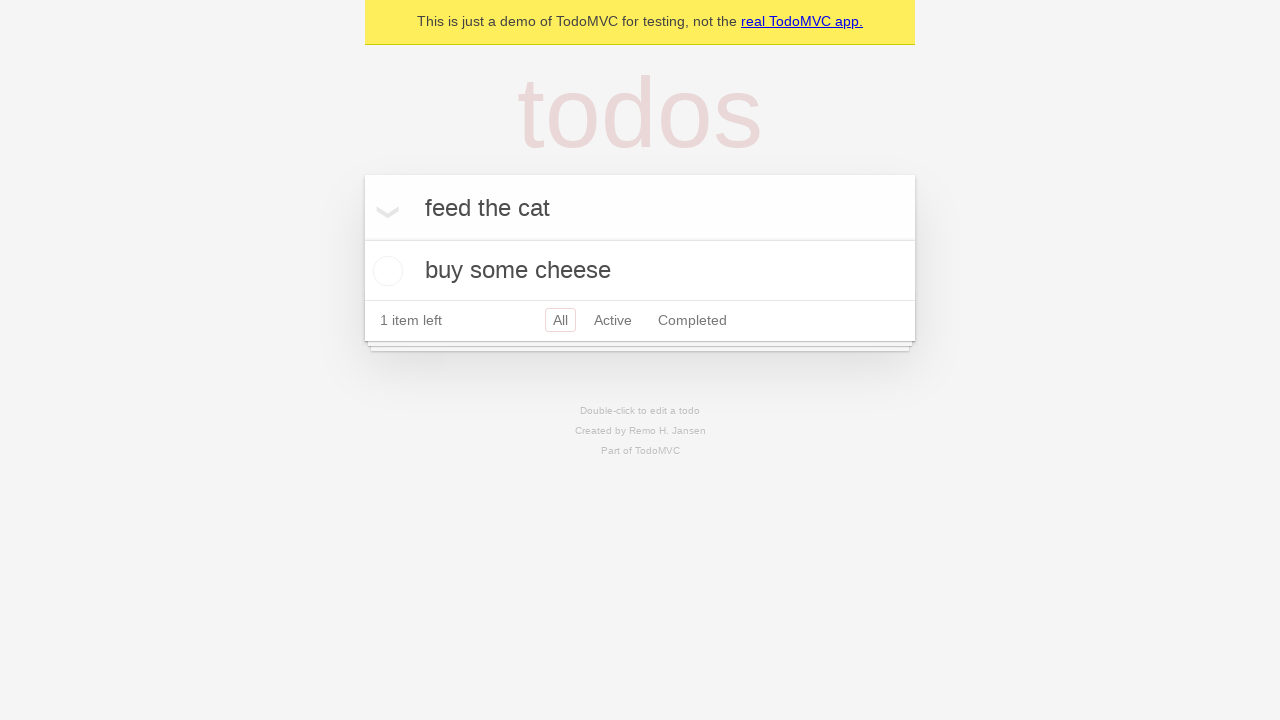

Pressed Enter to add 'feed the cat' to the todo list on internal:attr=[placeholder="What needs to be done?"i]
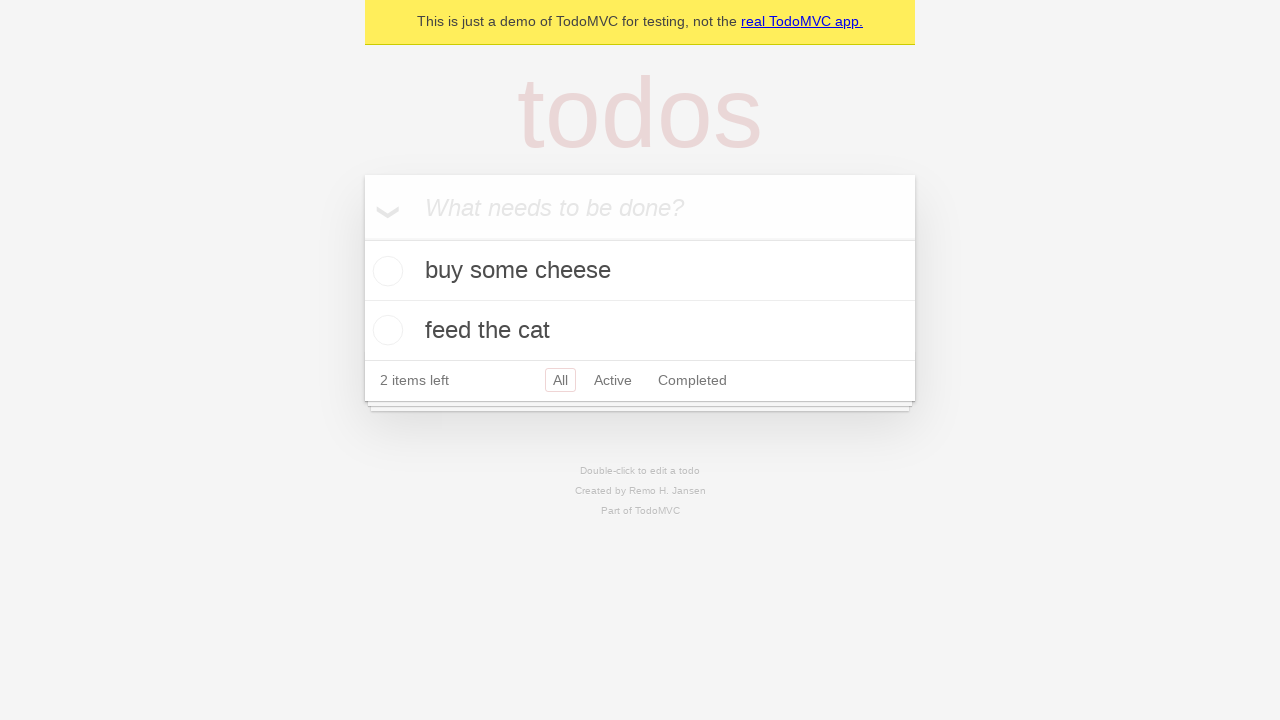

Waited for both todo items to be created
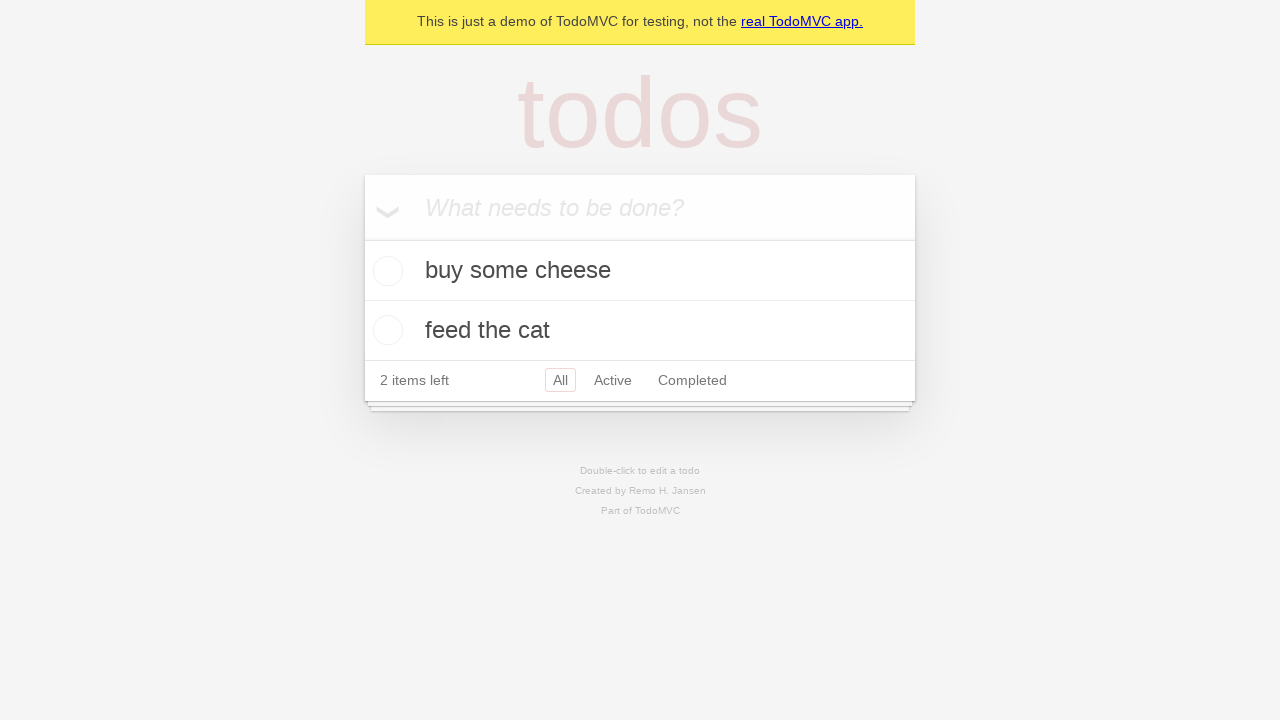

Marked first item 'buy some cheese' as complete by checking its checkbox at (385, 271) on internal:testid=[data-testid="todo-item"s] >> nth=0 >> internal:role=checkbox
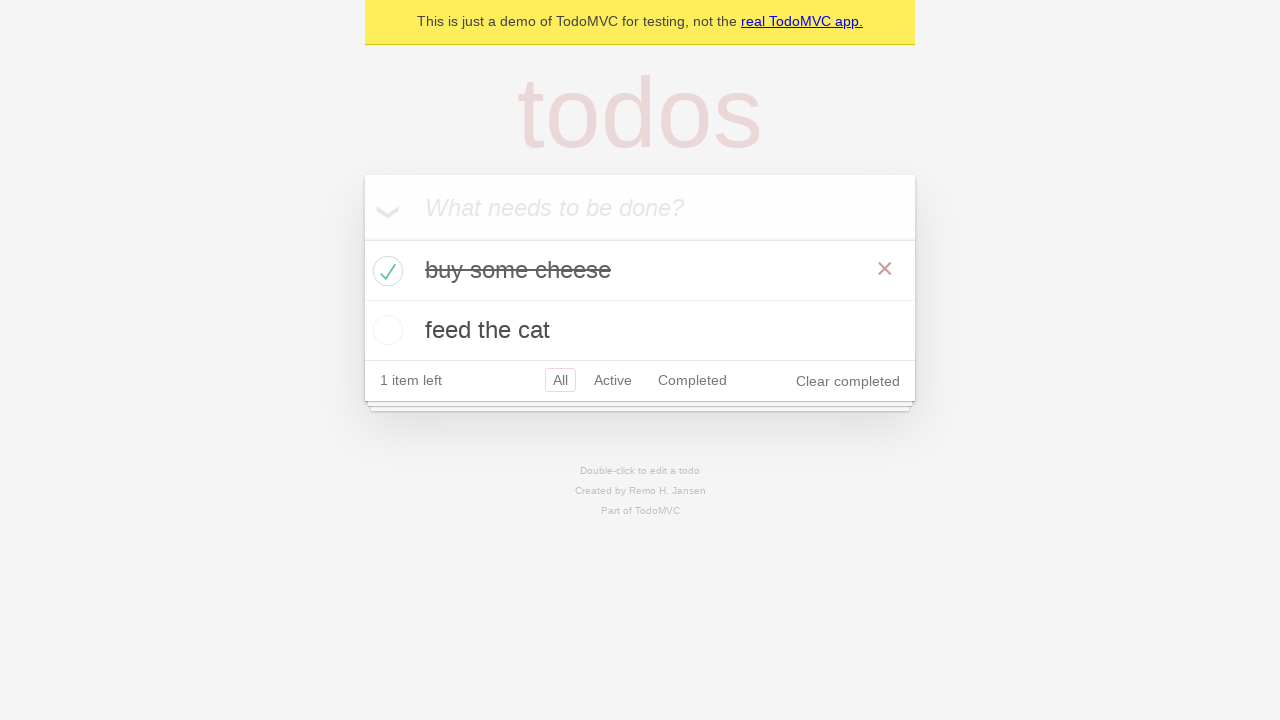

Marked second item 'feed the cat' as complete by checking its checkbox at (385, 330) on internal:testid=[data-testid="todo-item"s] >> nth=1 >> internal:role=checkbox
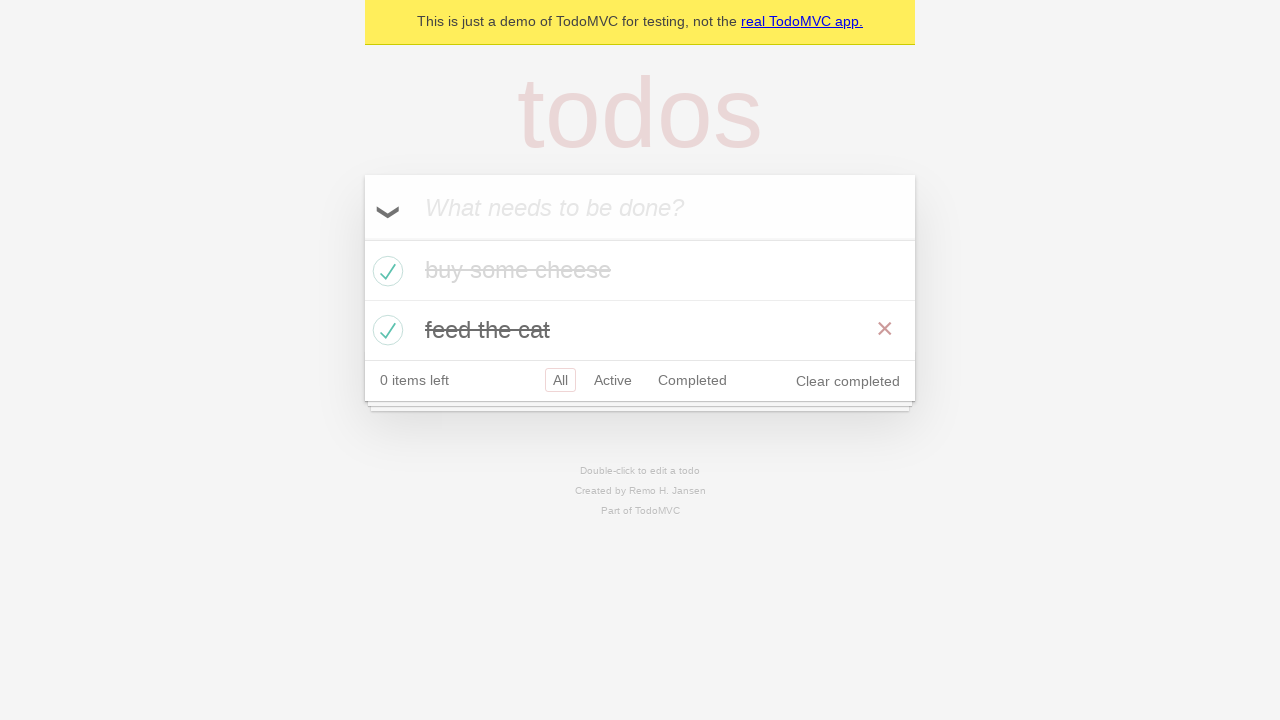

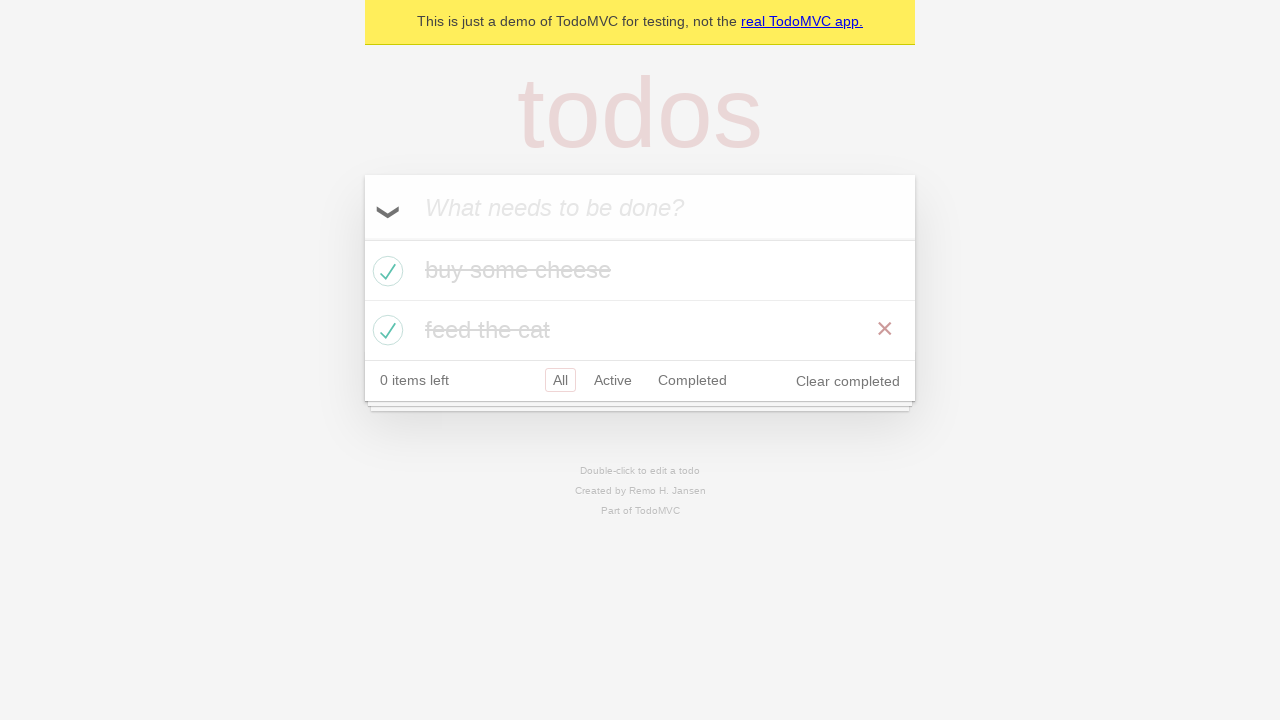